Tests dropdown selection functionality by selecting an option using multiple methods (index, value, visible text) and verifying the selection

Starting URL: http://practice.cydeo.com/dropdown

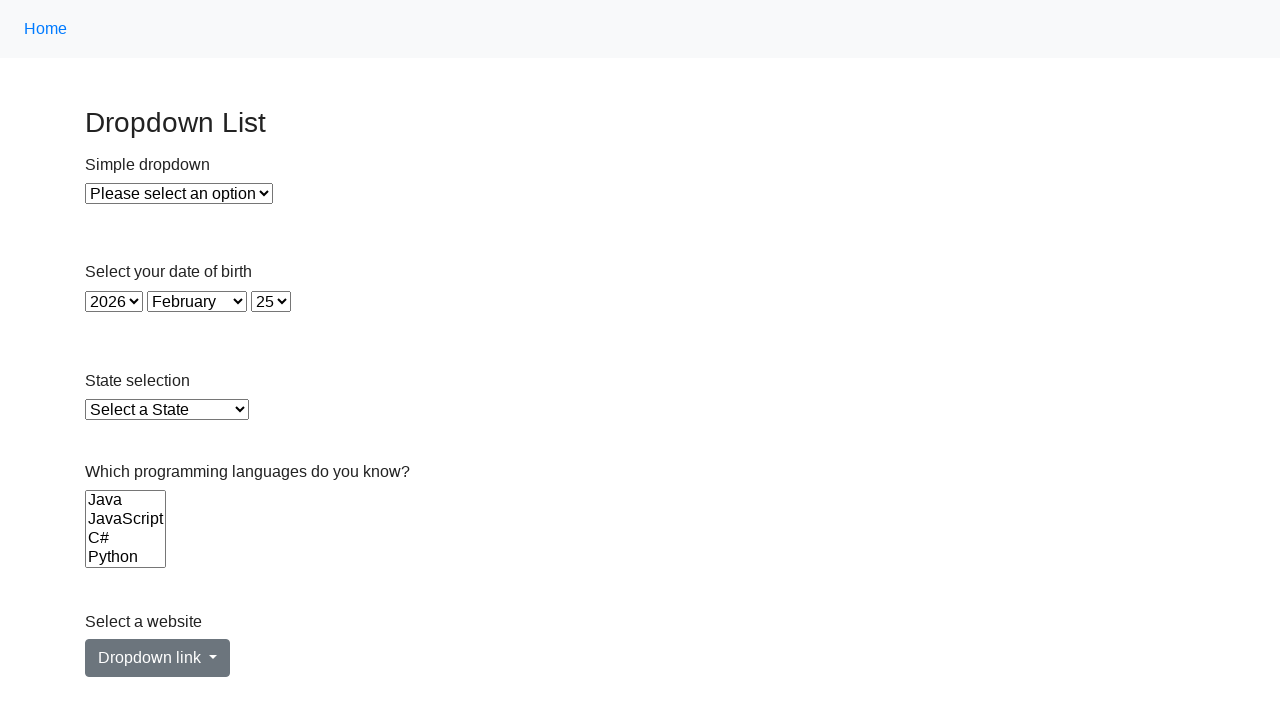

Located dropdown element with id 'dropdown'
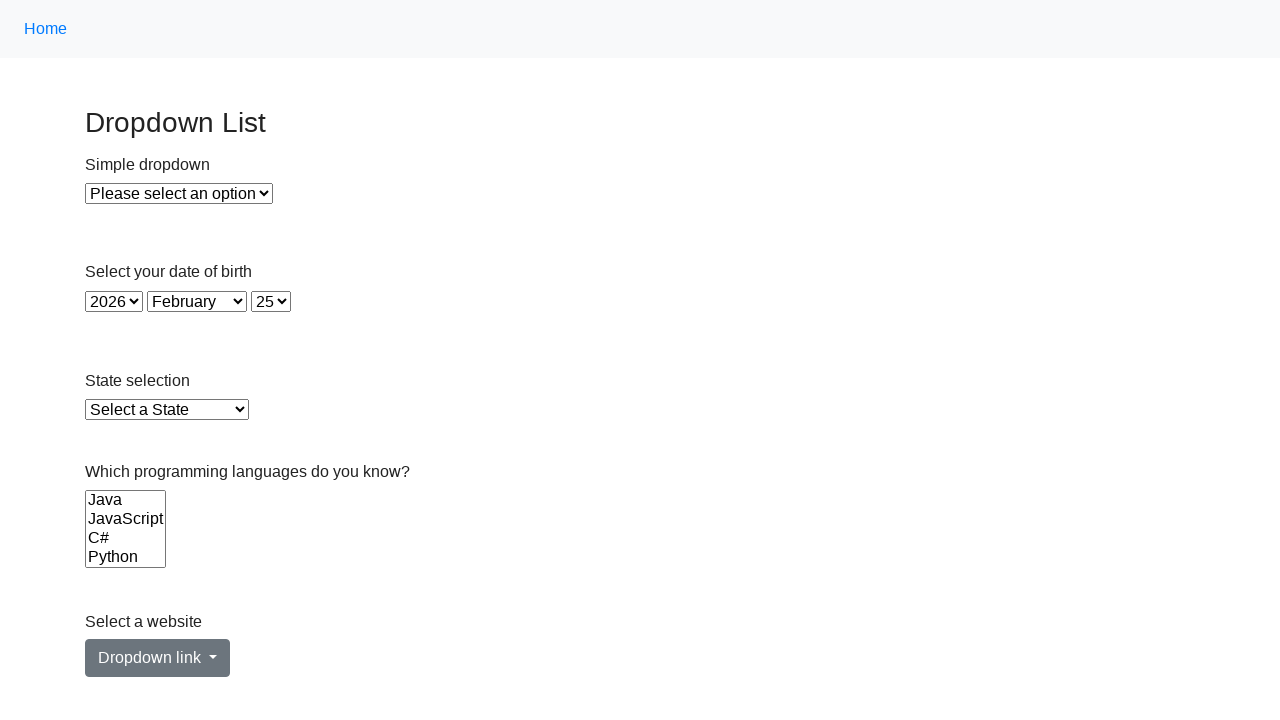

Selected dropdown option by index 2 on #dropdown
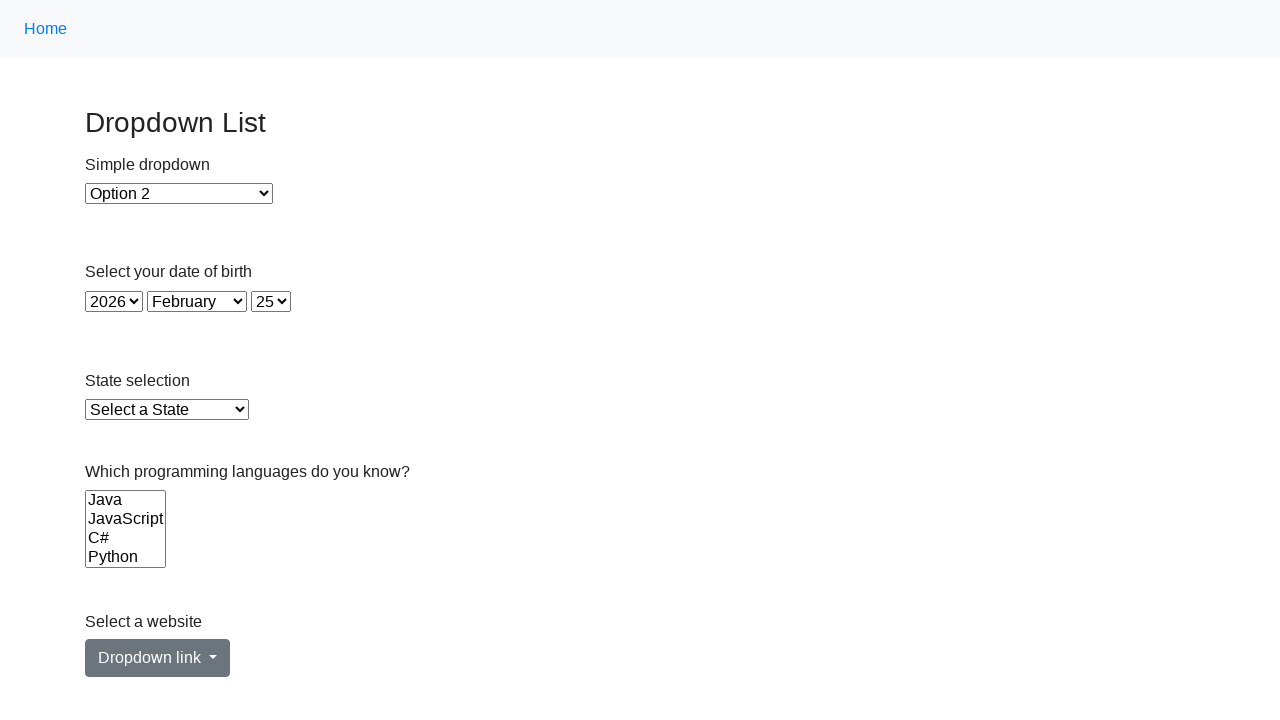

Selected dropdown option by value '2' on #dropdown
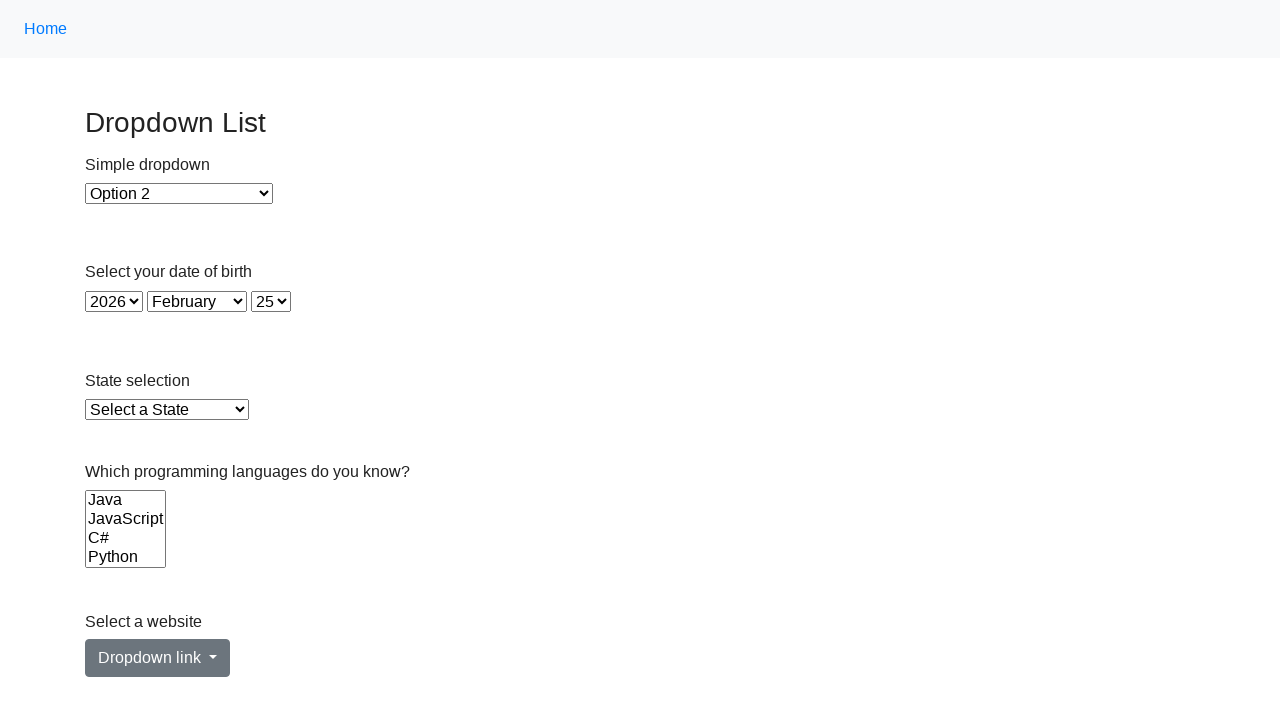

Selected dropdown option by visible text 'Option 2' on #dropdown
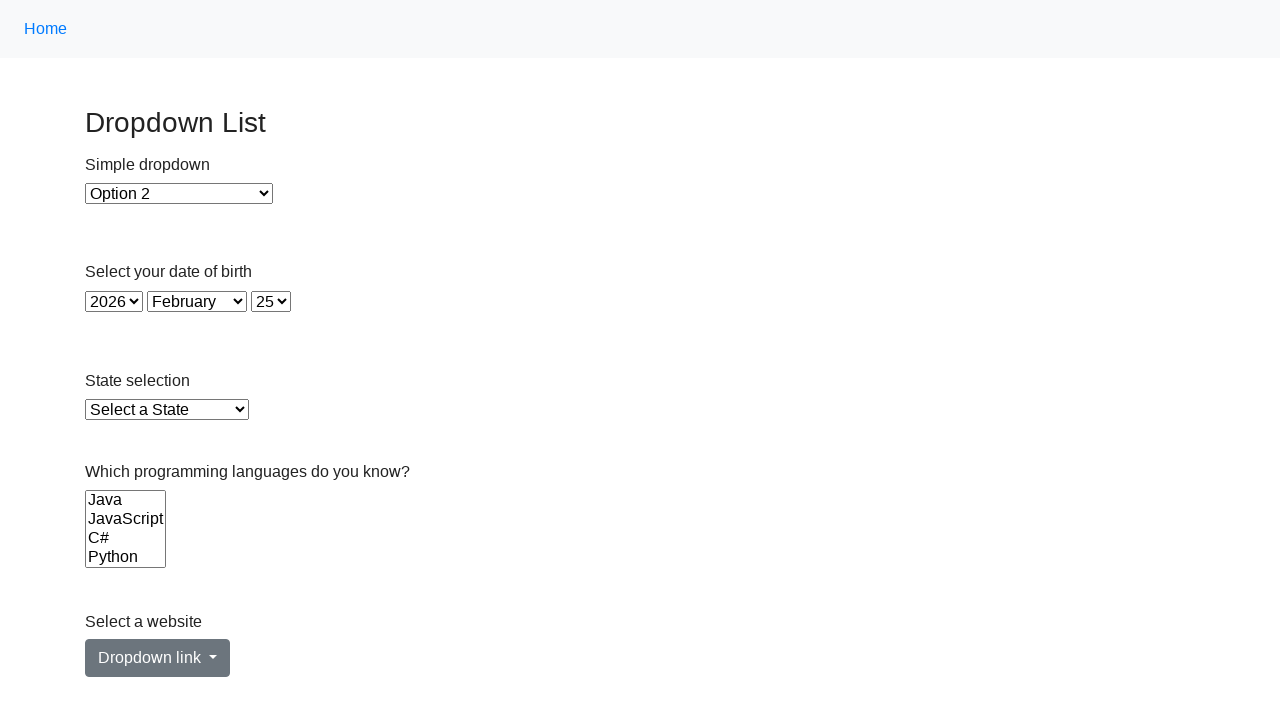

Retrieved selected option text
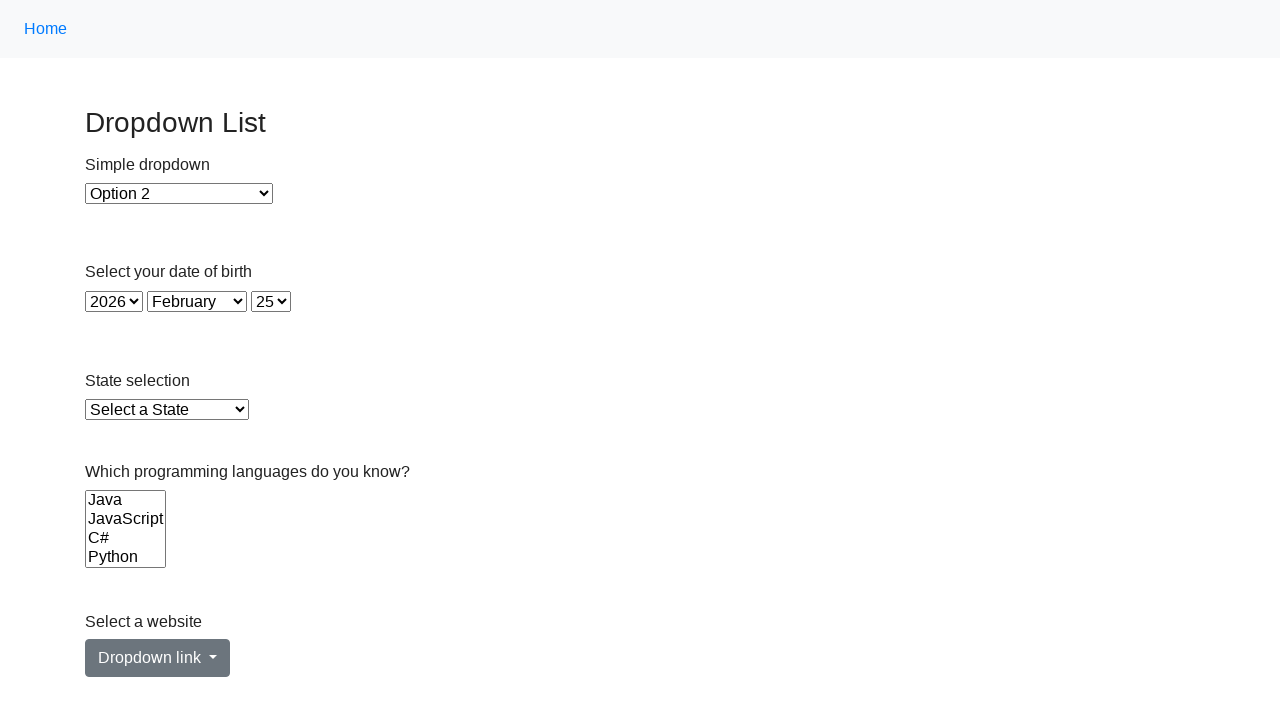

Verified selected option is 'Option 2'
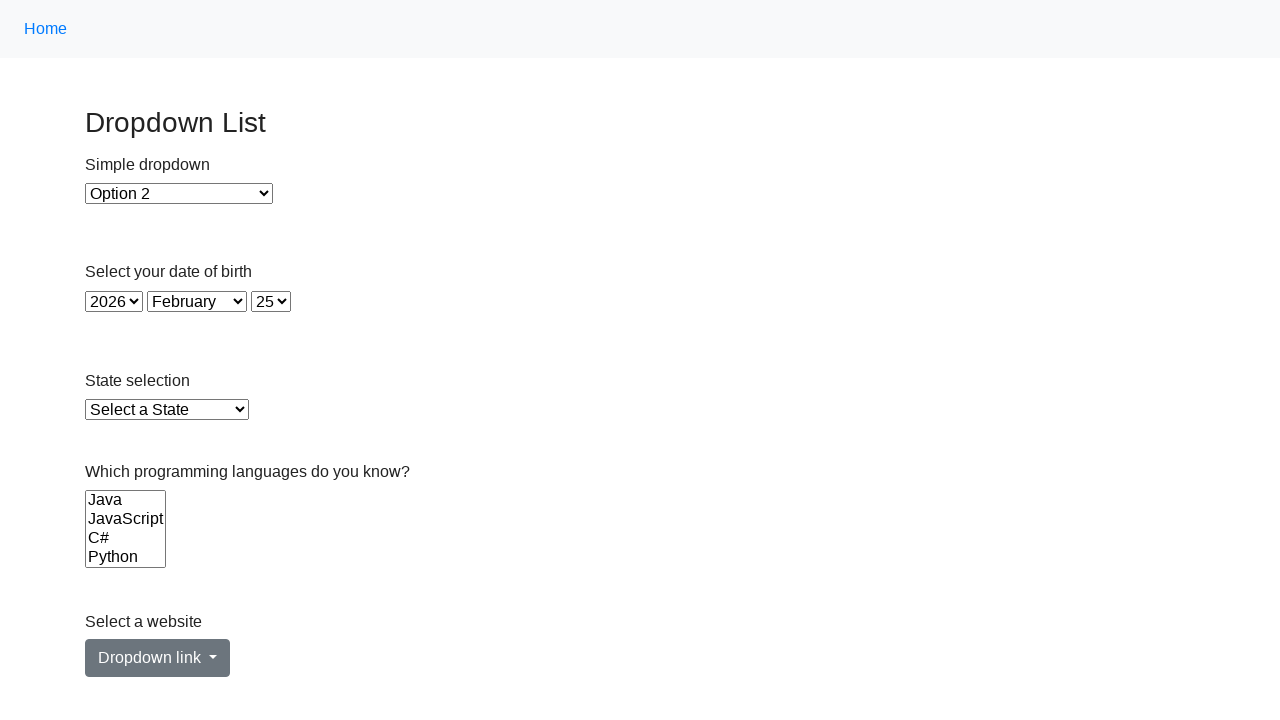

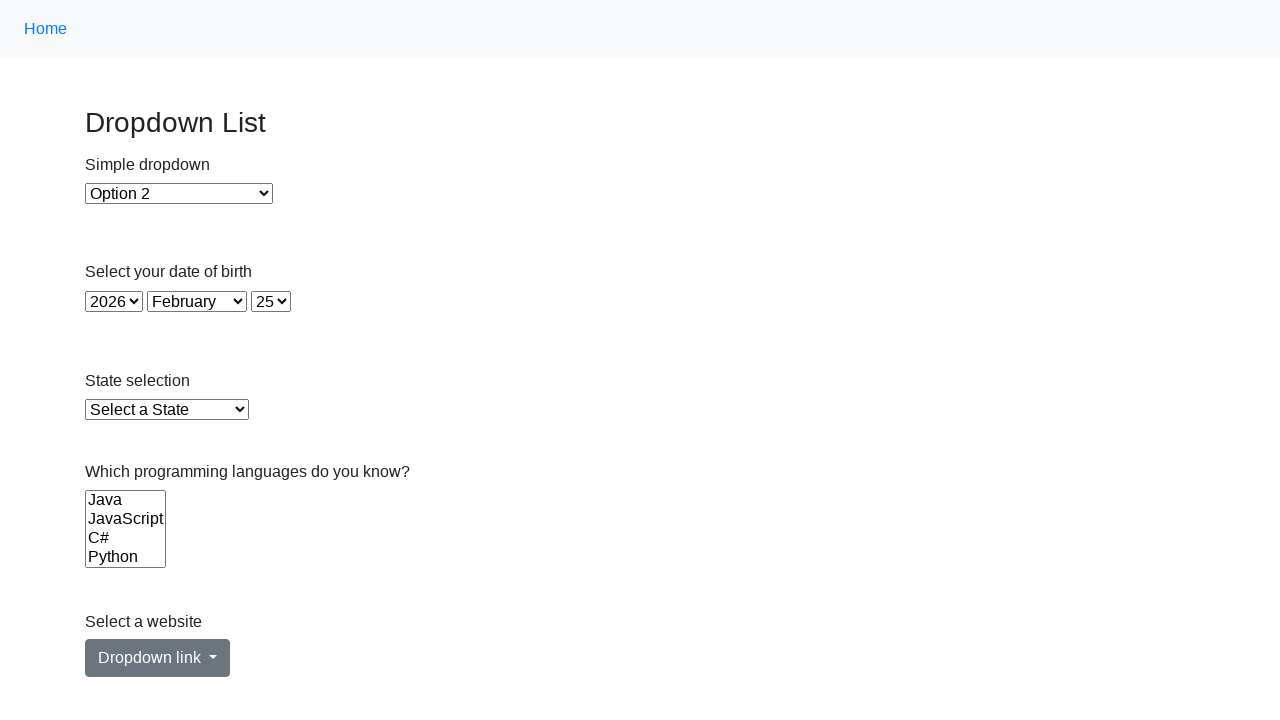